Tests Bootstrap dropdown functionality by clicking the dropdown button and selecting specific options from the menu

Starting URL: http://seleniumpractise.blogspot.com/2016/08/bootstrap-dropdown-example-for-selenium.html

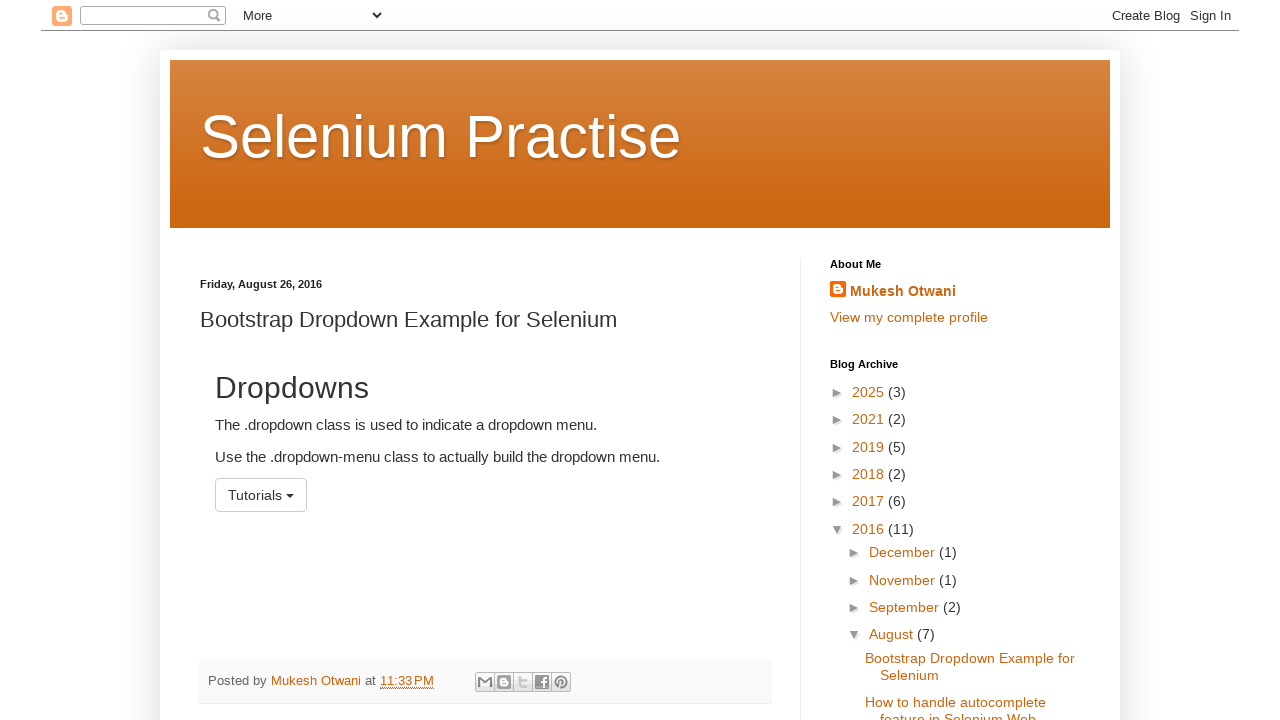

Clicked Bootstrap dropdown button at (261, 495) on #menu1
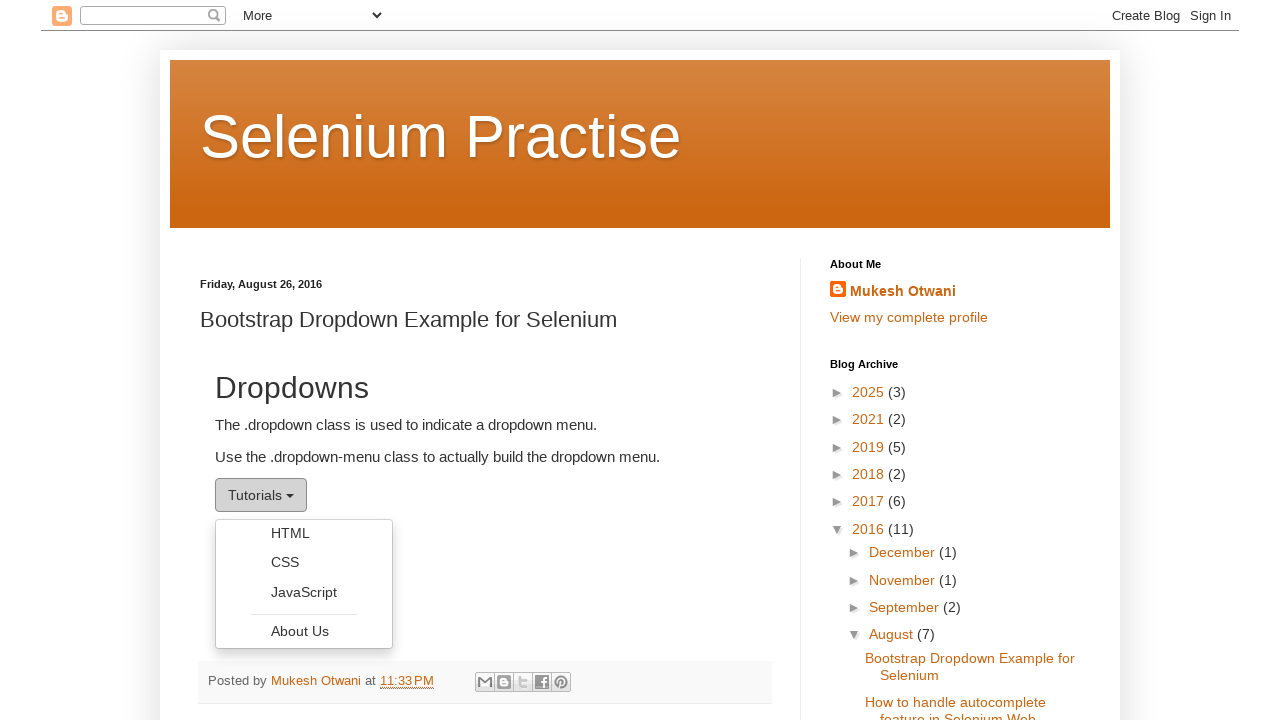

Dropdown menu options became visible
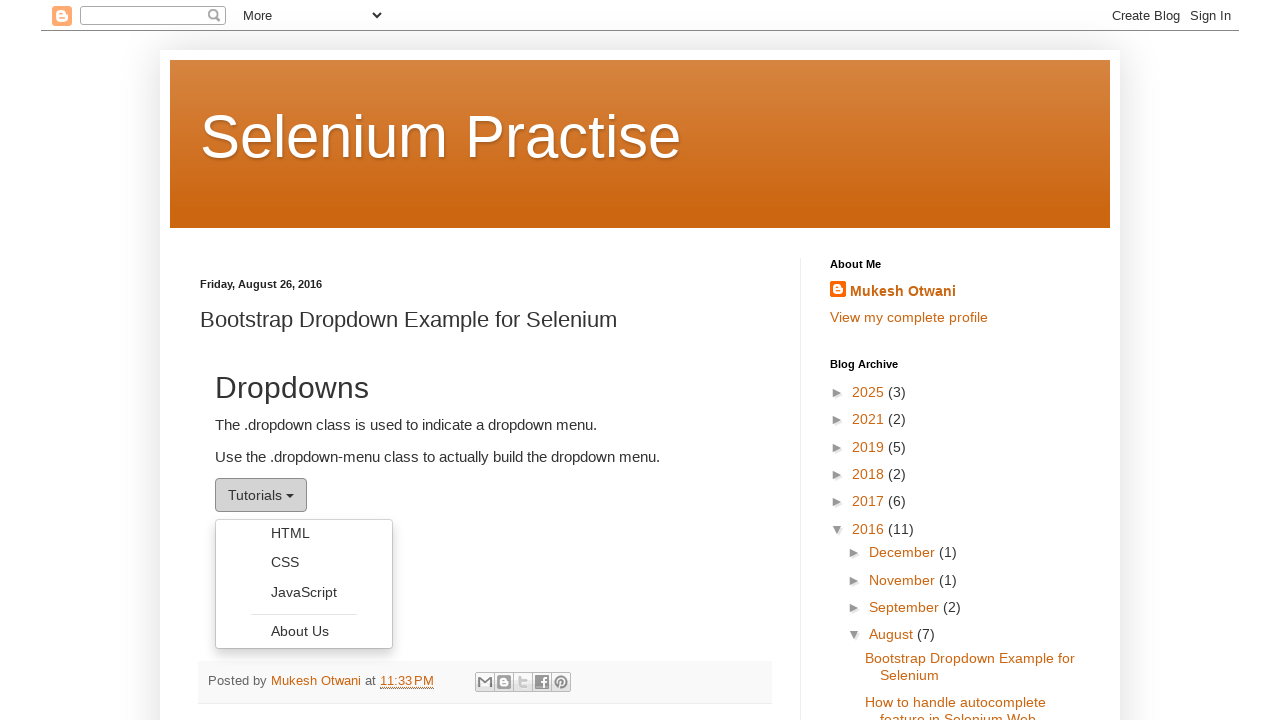

Retrieved all dropdown menu options
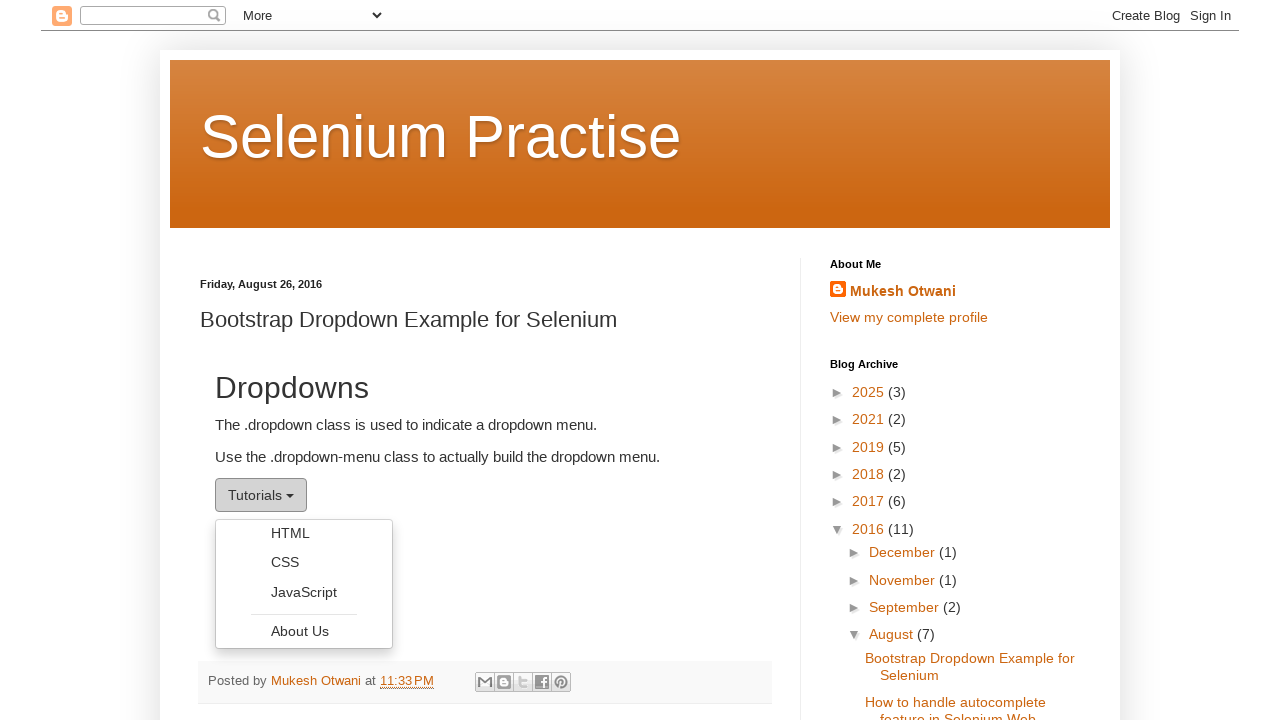

Selected 'HTML' from dropdown menu at (304, 533) on ul.dropdown-menu li a >> nth=0
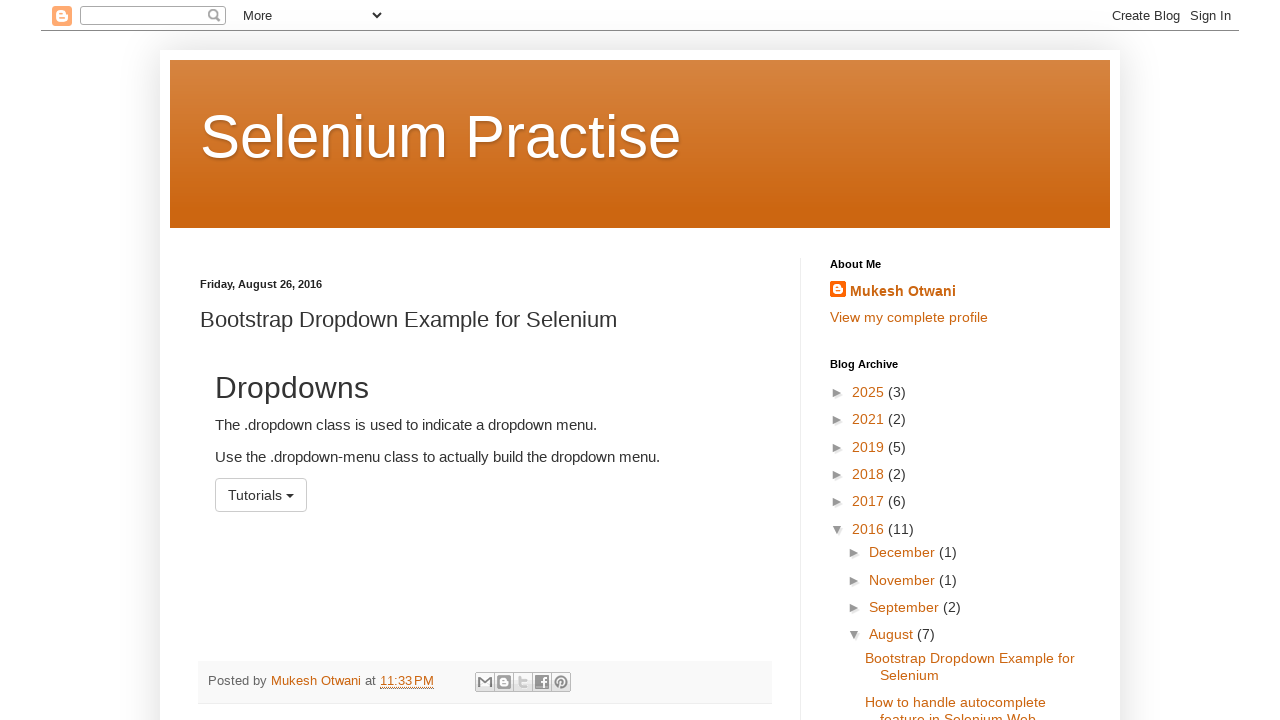

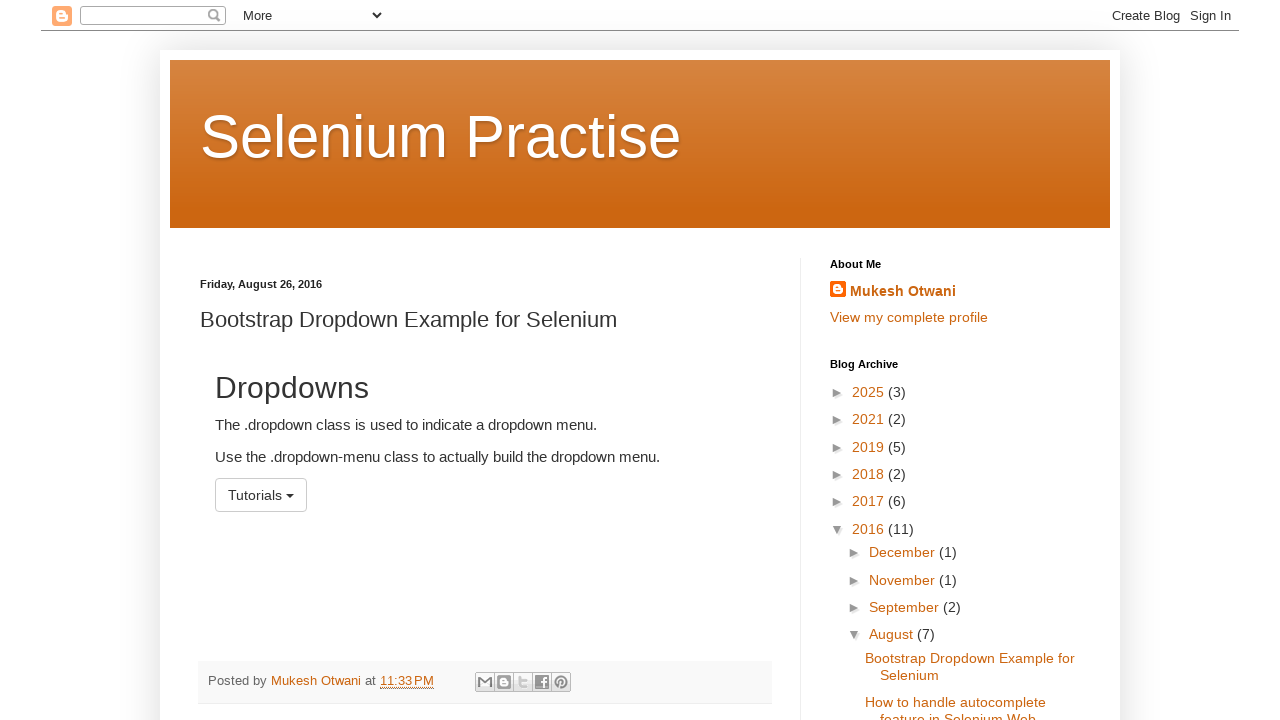